Tests element visibility toggling and verifies UI state changes by hiding a text box element

Starting URL: https://www.rahulshettyacademy.com/AutomationPractice/

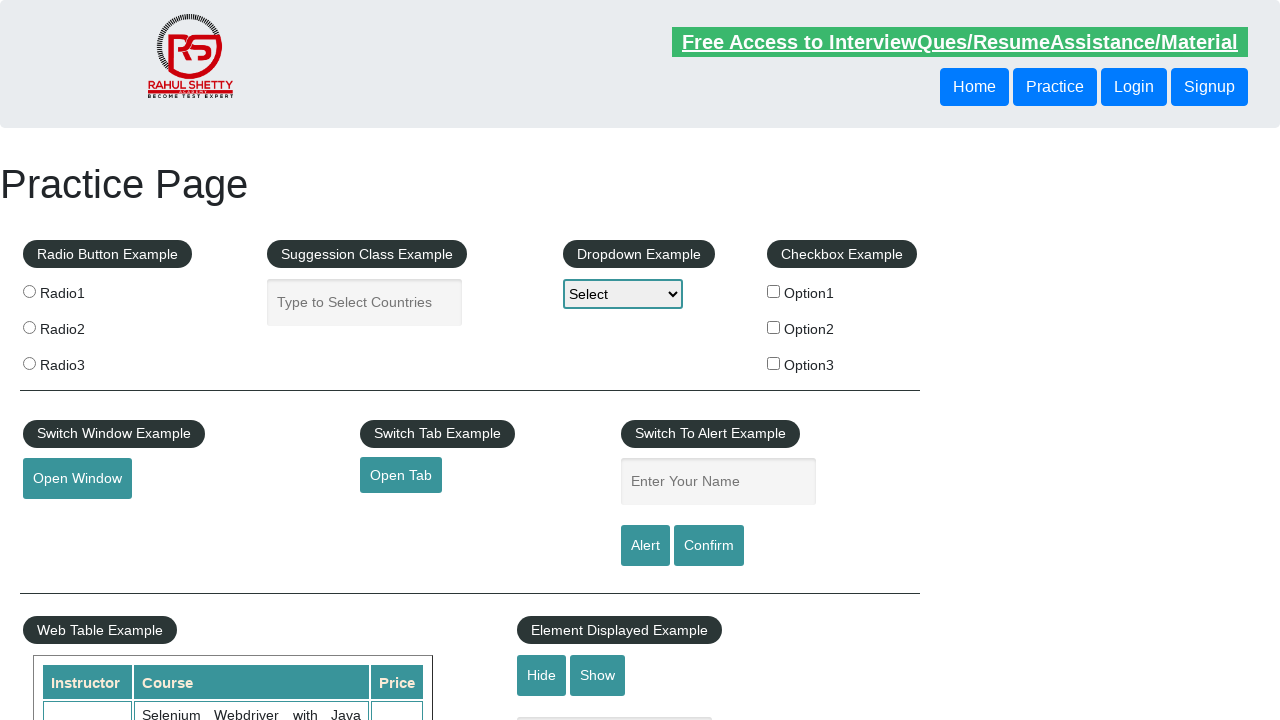

Verified text box element is initially visible
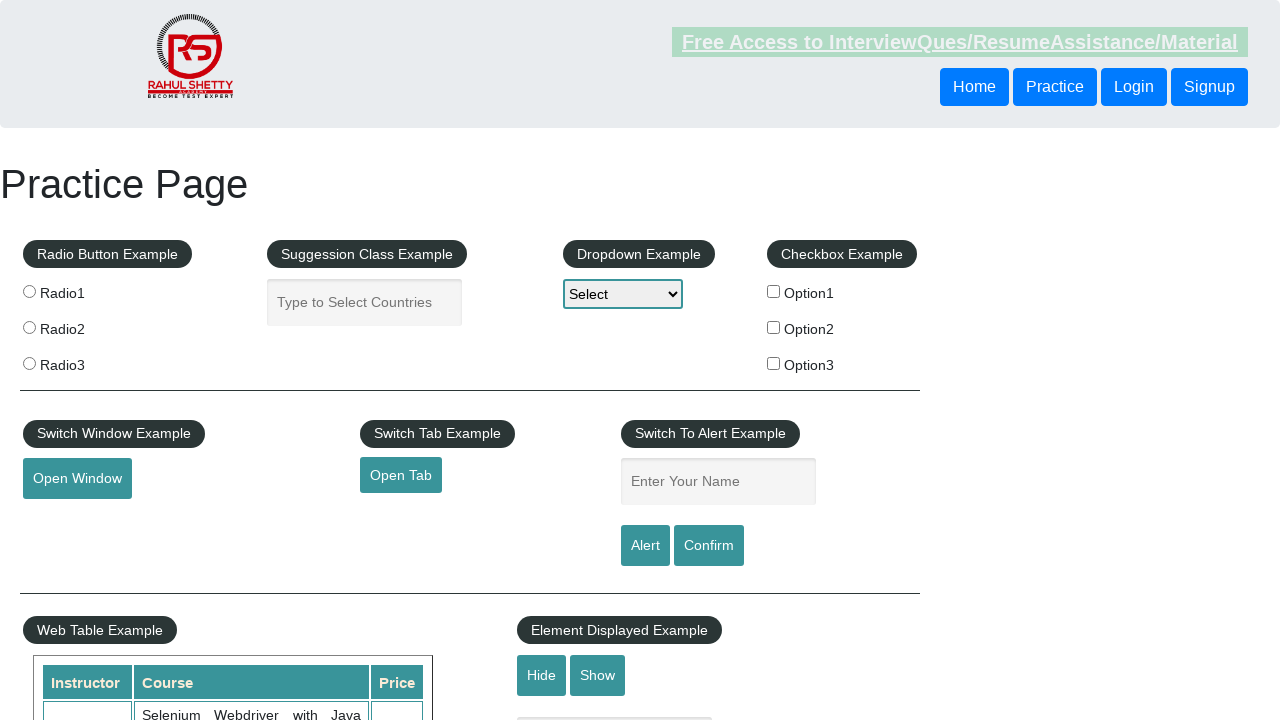

Clicked hide button to toggle text box visibility at (542, 675) on #hide-textbox
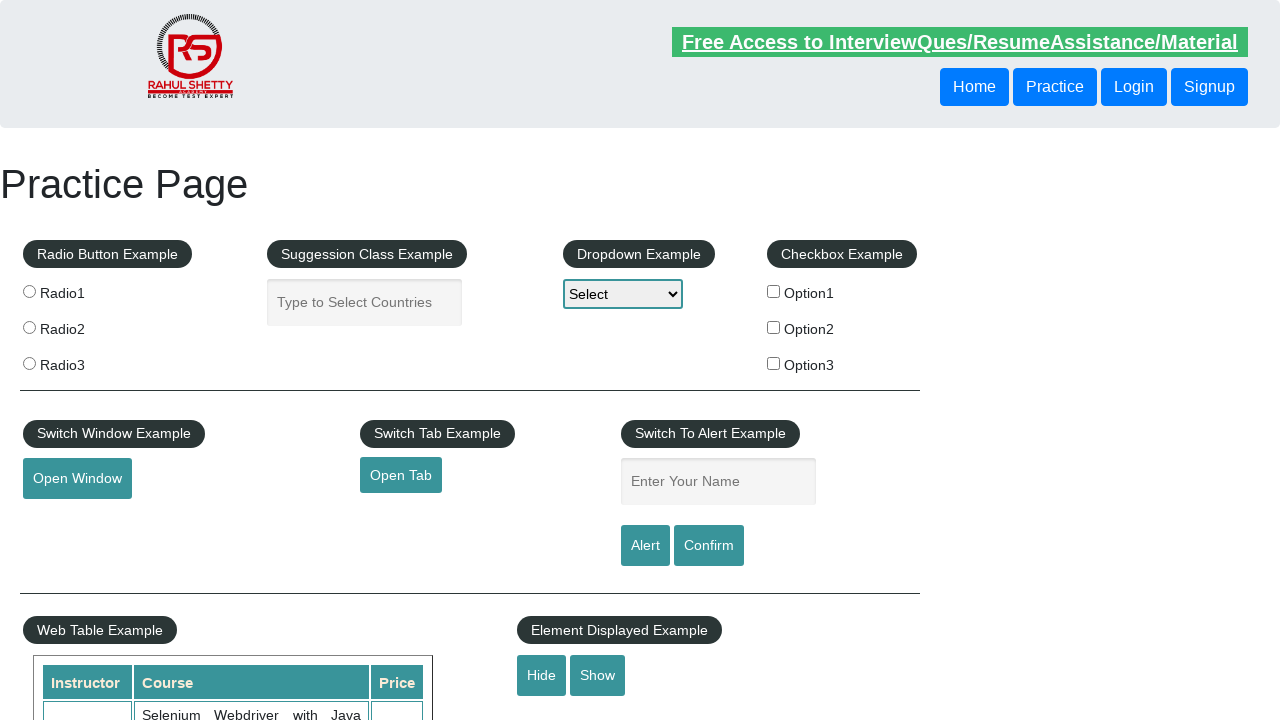

Verified text box element is now hidden after clicking hide button
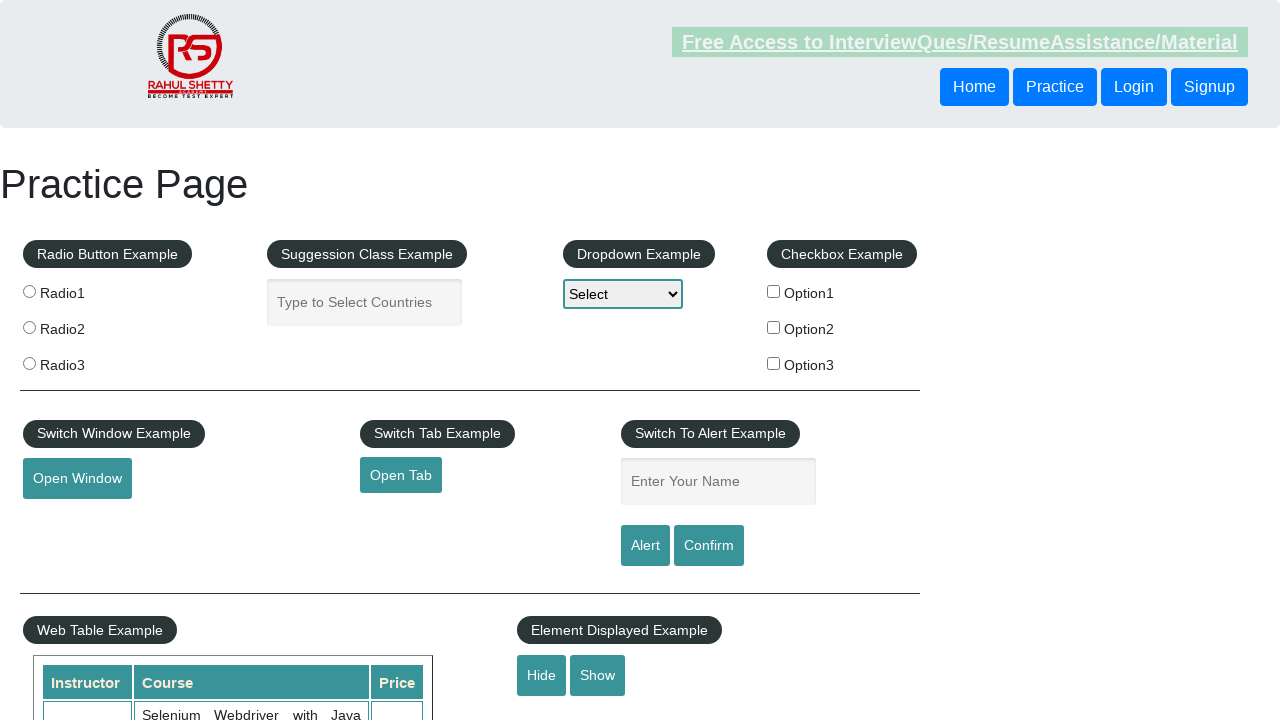

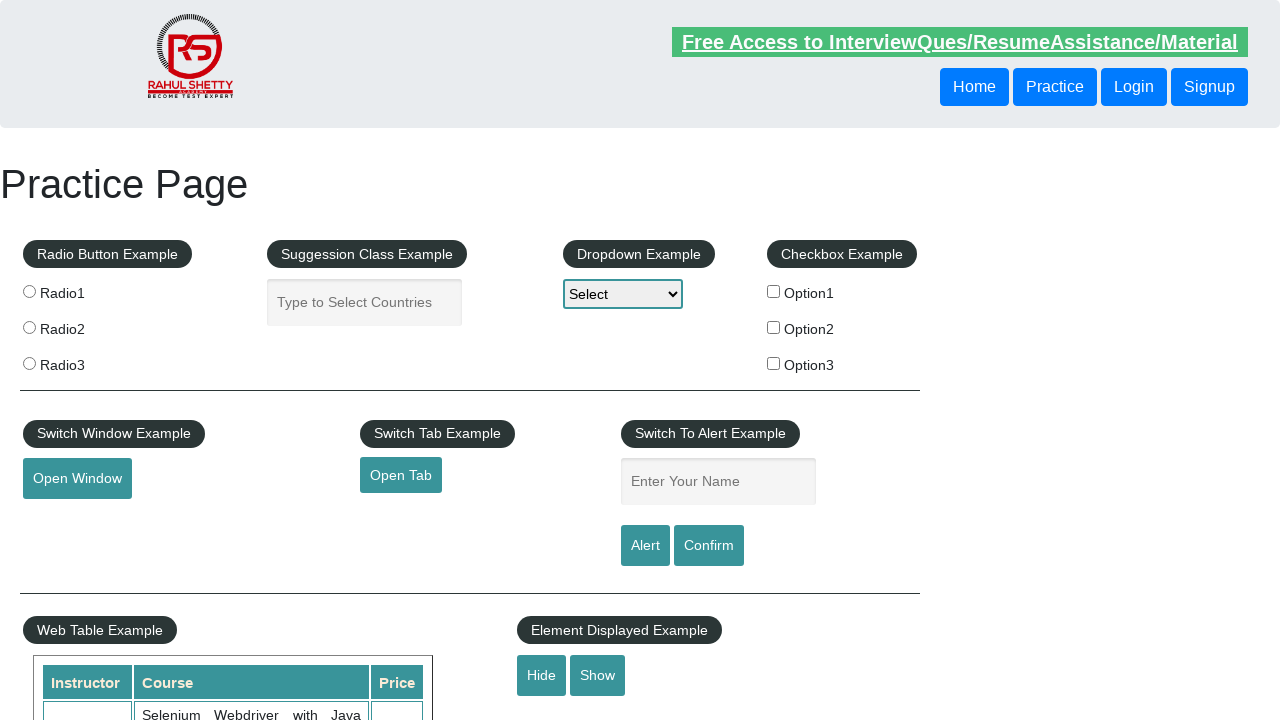